Tests file upload functionality by uploading a file through the file input element and verifying the upload was successful by checking the displayed filename.

Starting URL: https://the-internet.herokuapp.com/upload

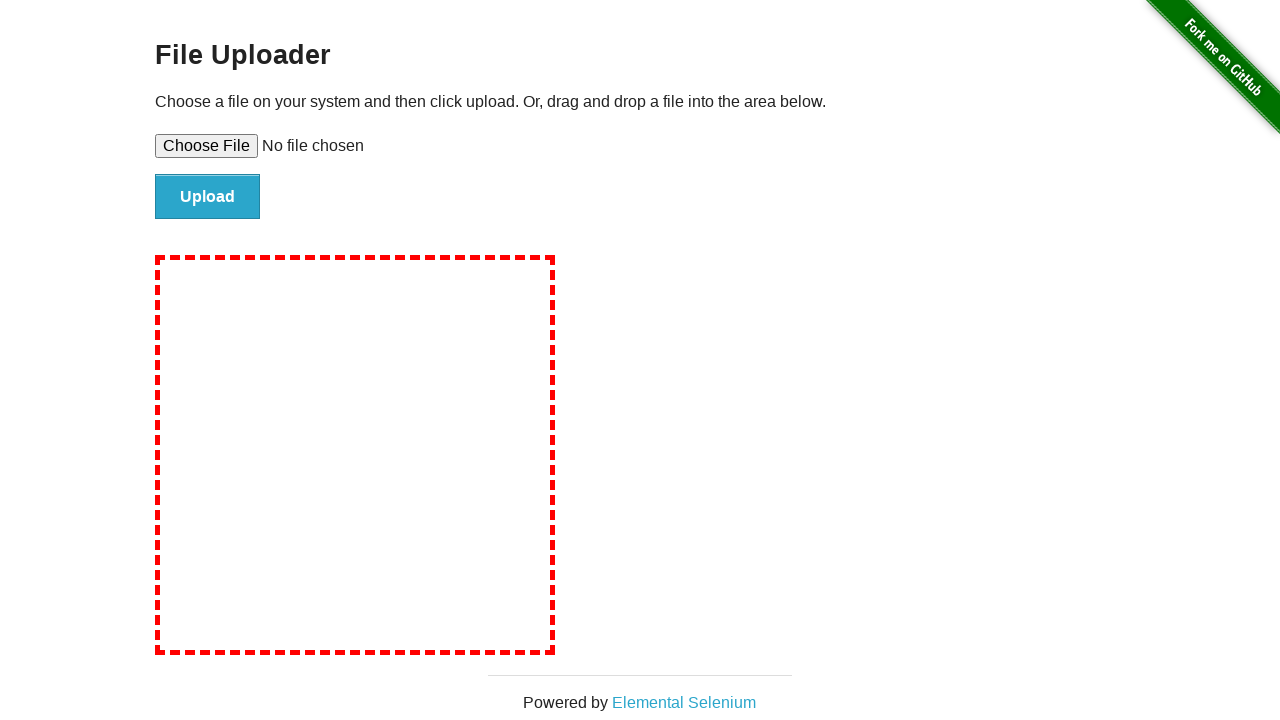

Created temporary test file for upload
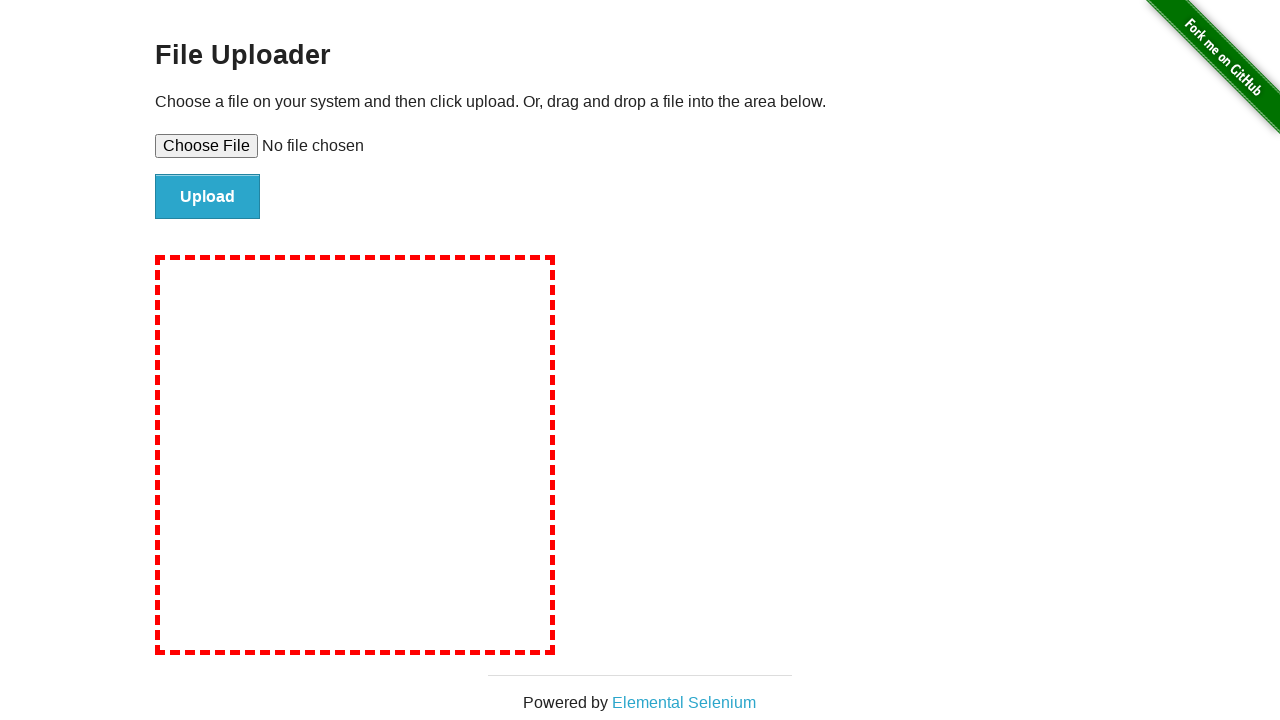

Set input file to temporary test file via file upload element
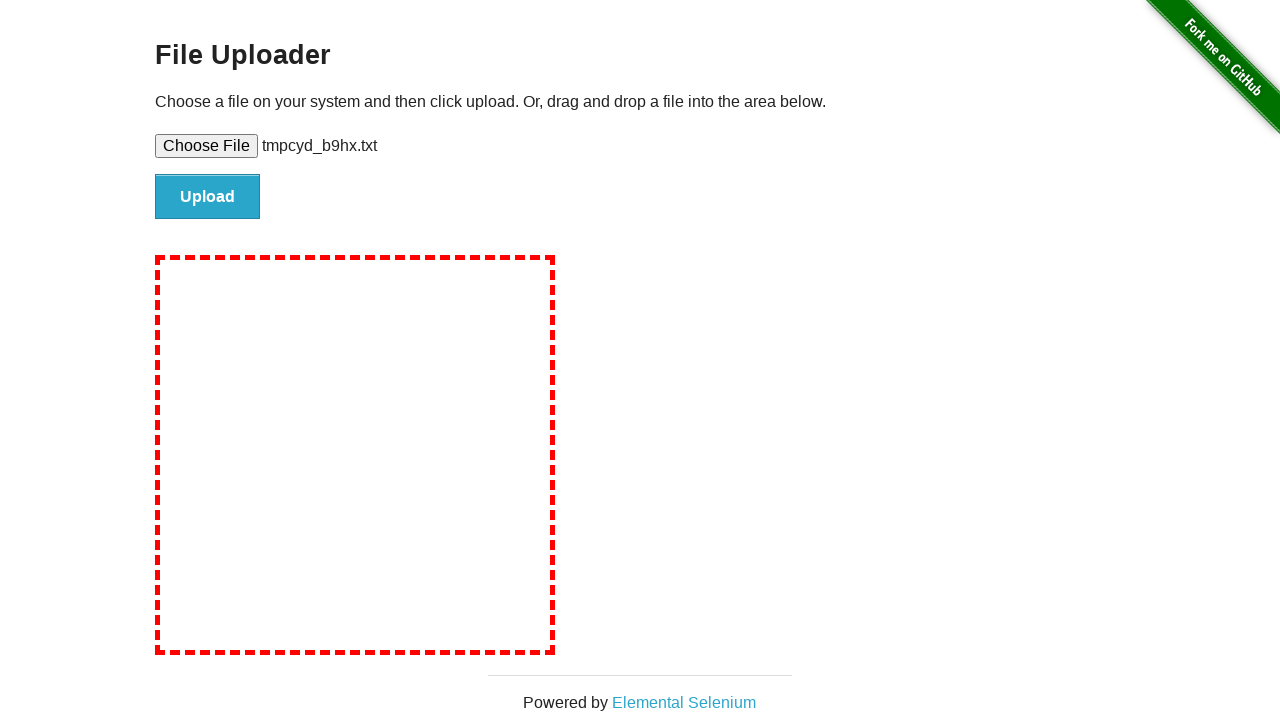

Clicked file submit button to upload the file at (208, 197) on #file-submit
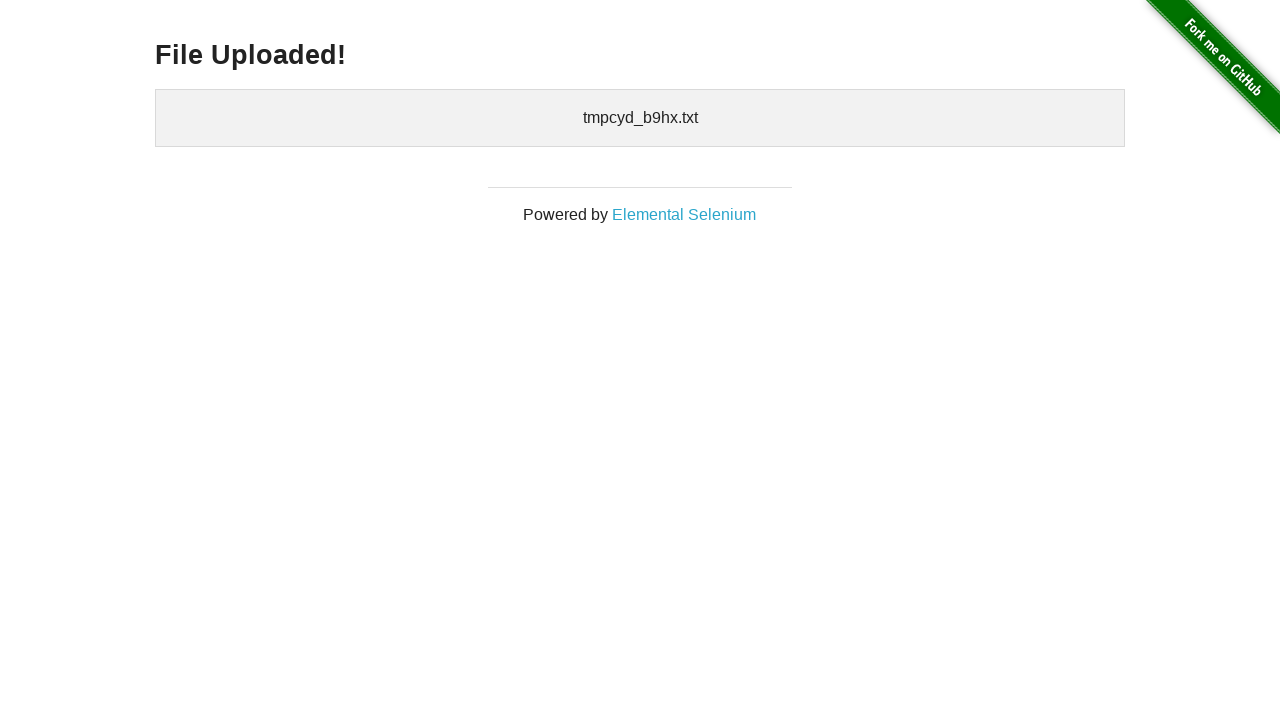

Verified file upload successful by confirming uploaded files section appeared
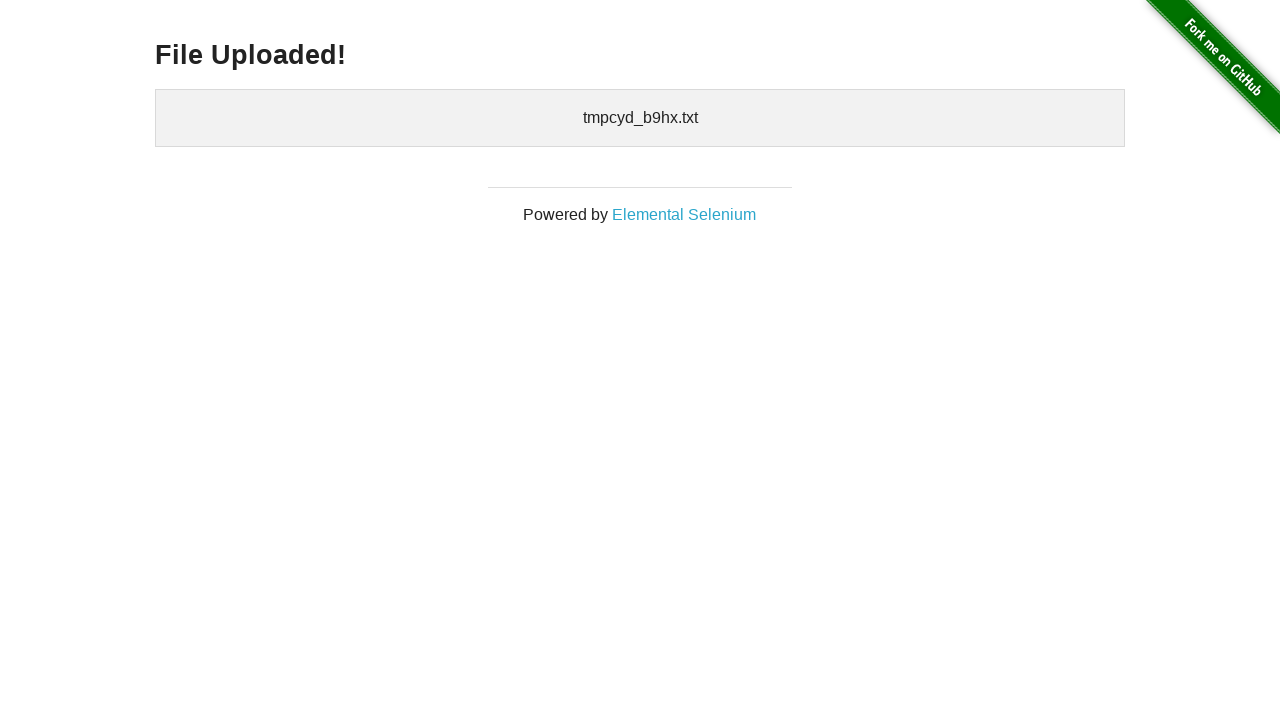

Cleaned up temporary test file
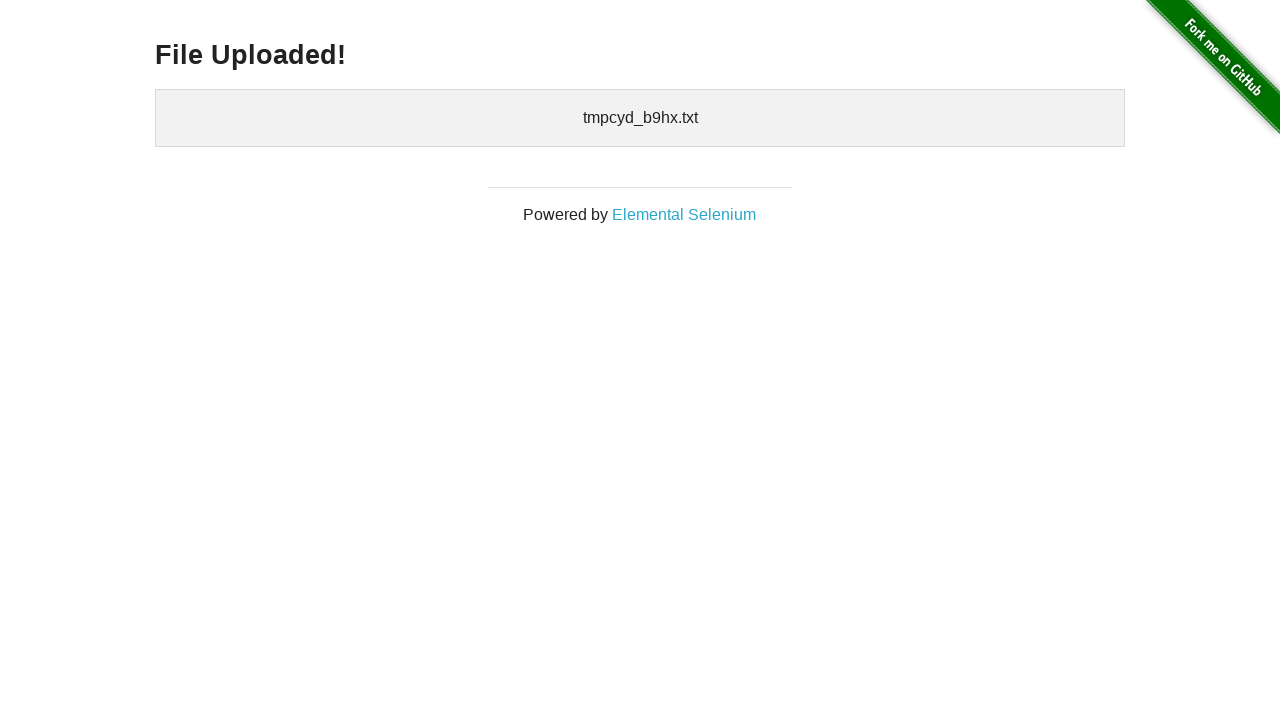

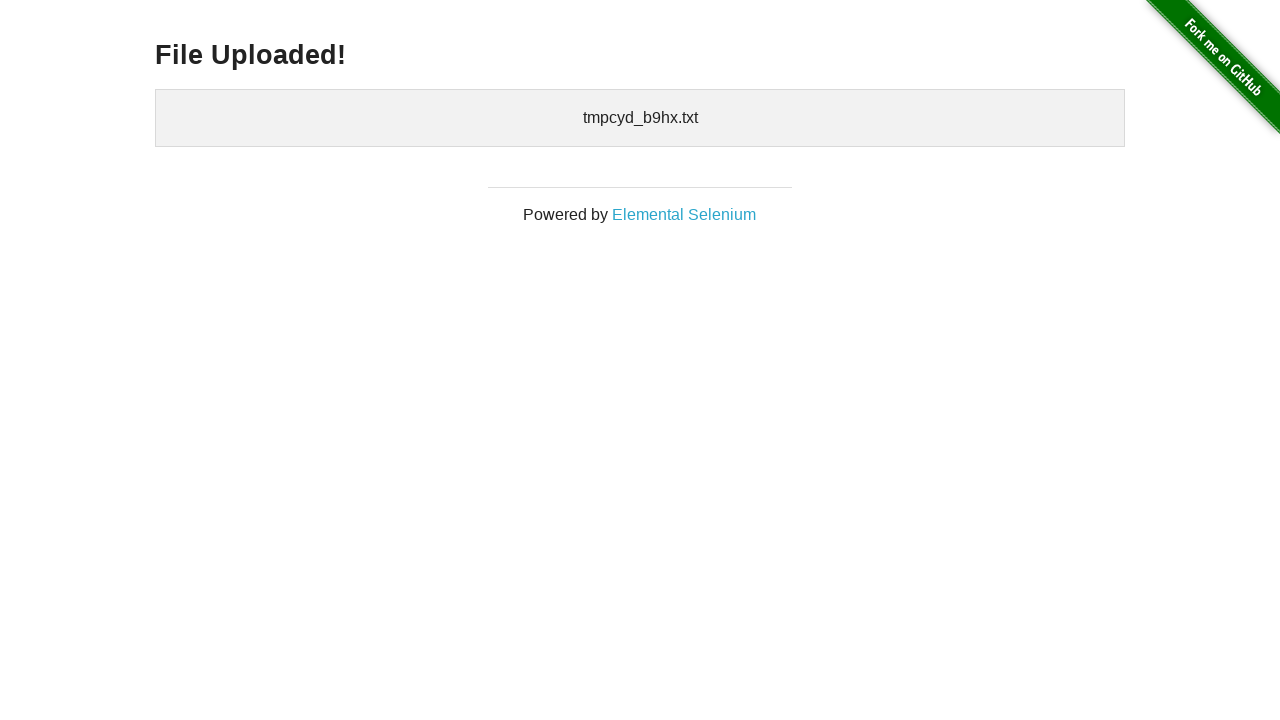